Tests the complete flight booking flow on BlazeDemo - searches for flights, selects a United Airlines flight, fills in passenger and payment details, and completes the purchase.

Starting URL: https://blazedemo.com/

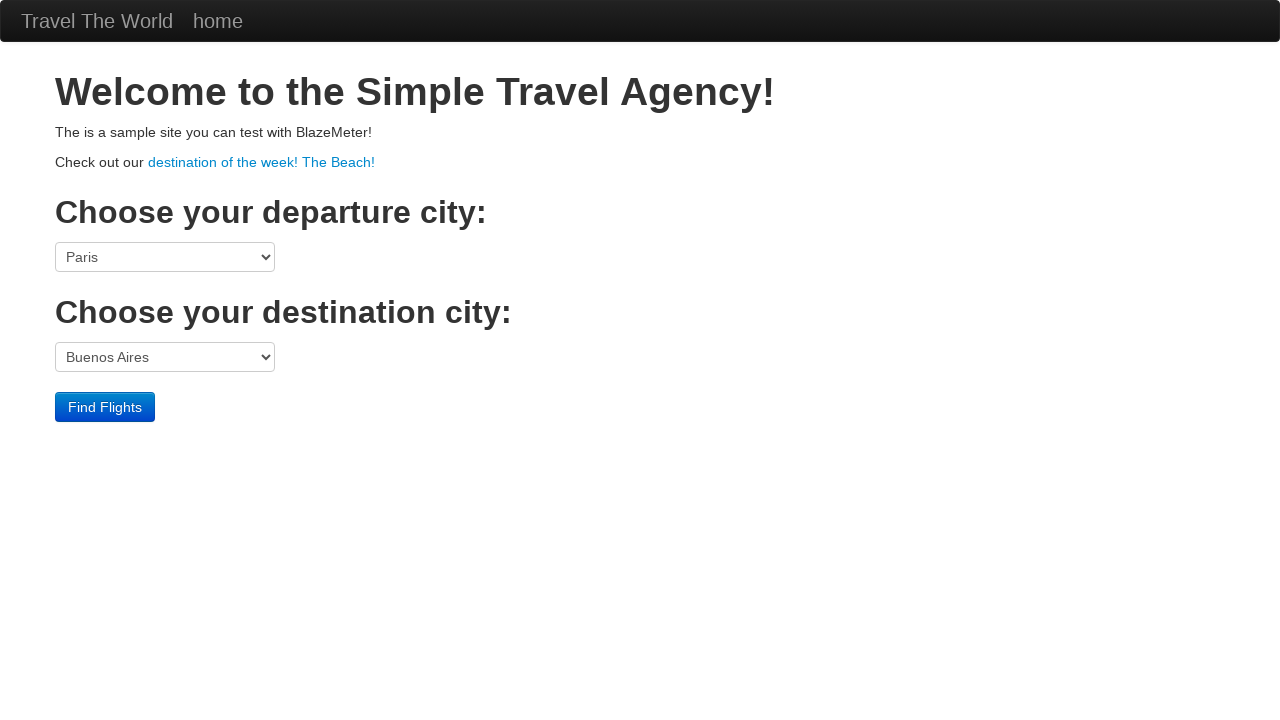

Clicked 'Find Flights' button to search for flights at (105, 407) on input[value='Find Flights']
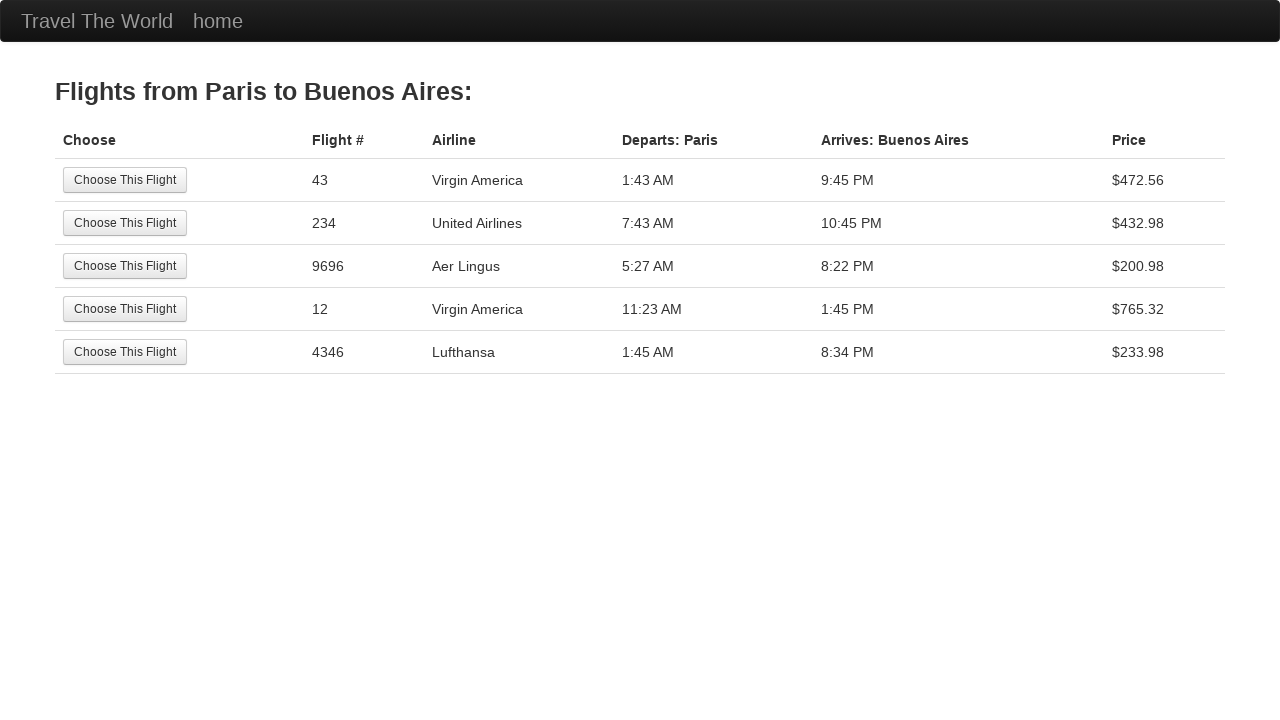

Flight search results loaded with United Airlines visible
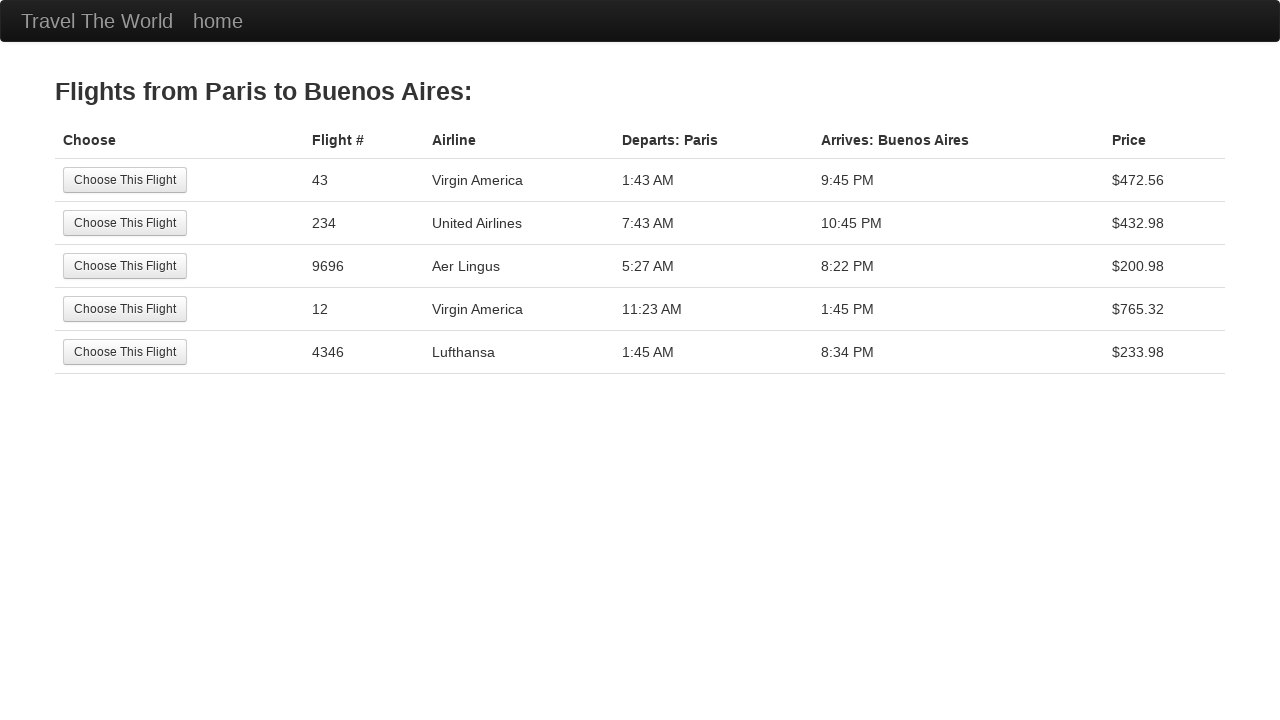

Selected United Airlines flight at (125, 223) on xpath=//td[.='United Airlines']/..//input[@value='Choose This Flight']
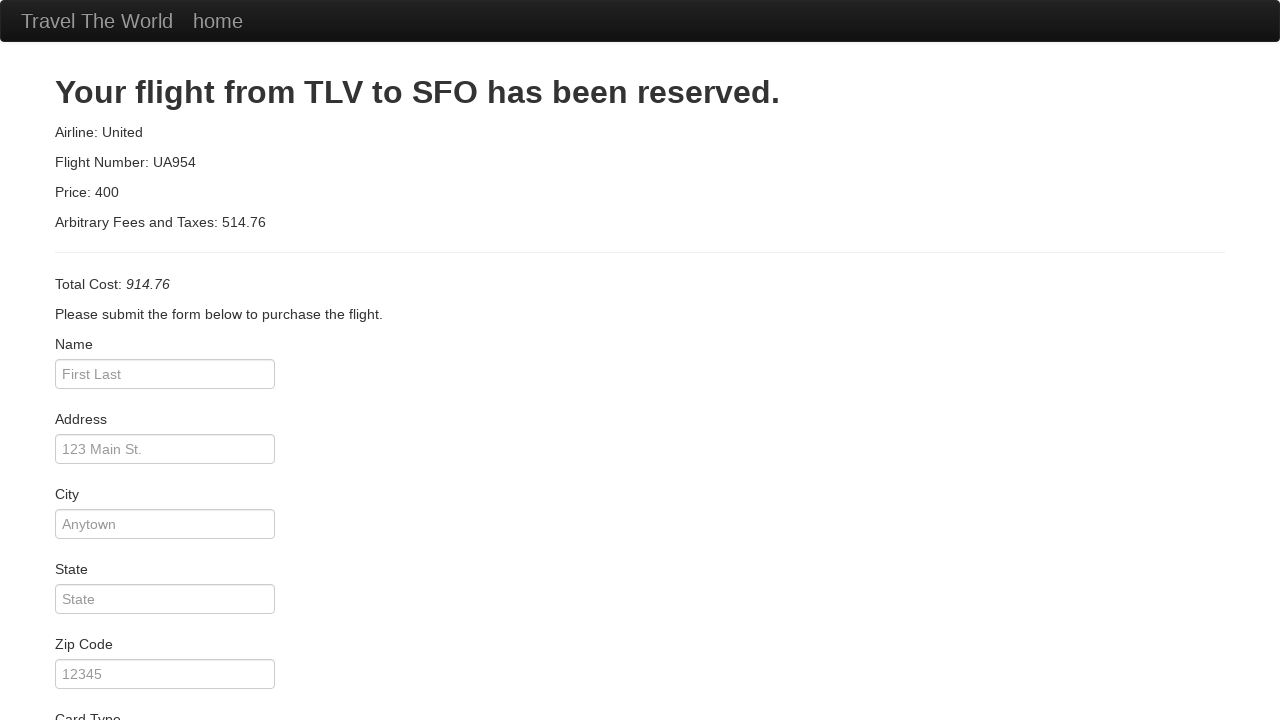

Purchase page loaded with passenger details form
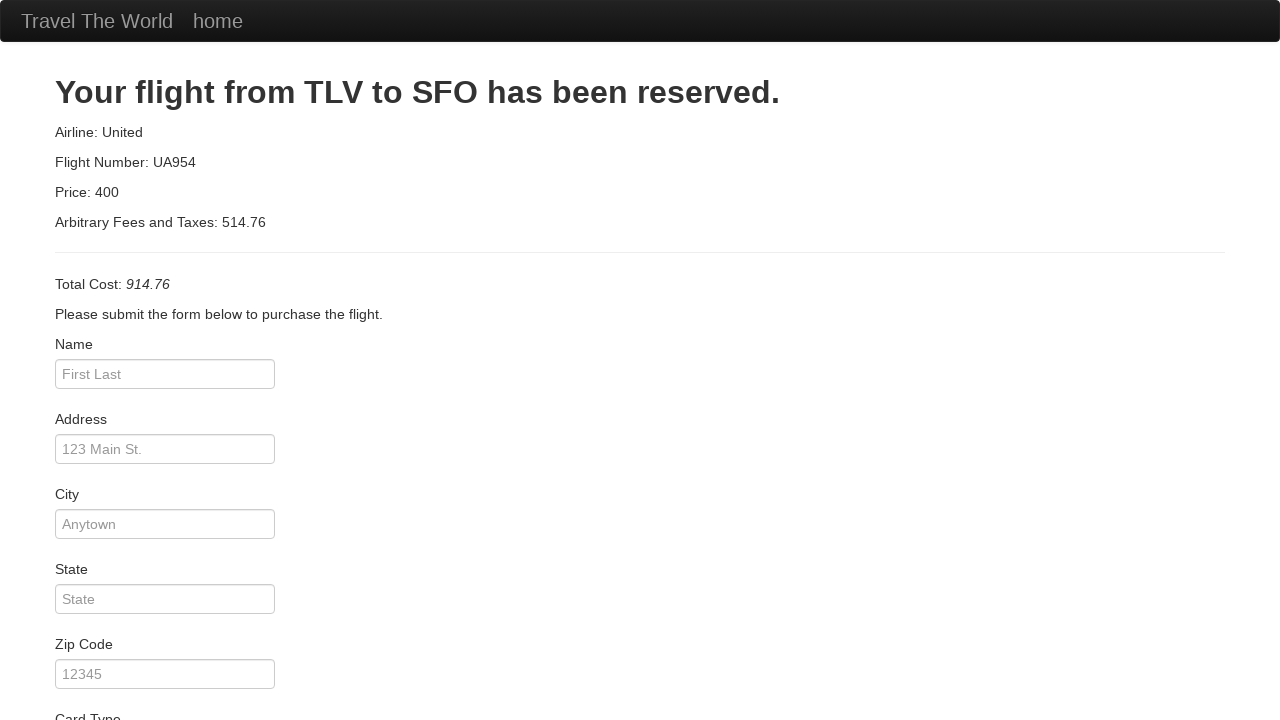

Entered passenger name 'Maria Johnson' on input[placeholder='First Last']
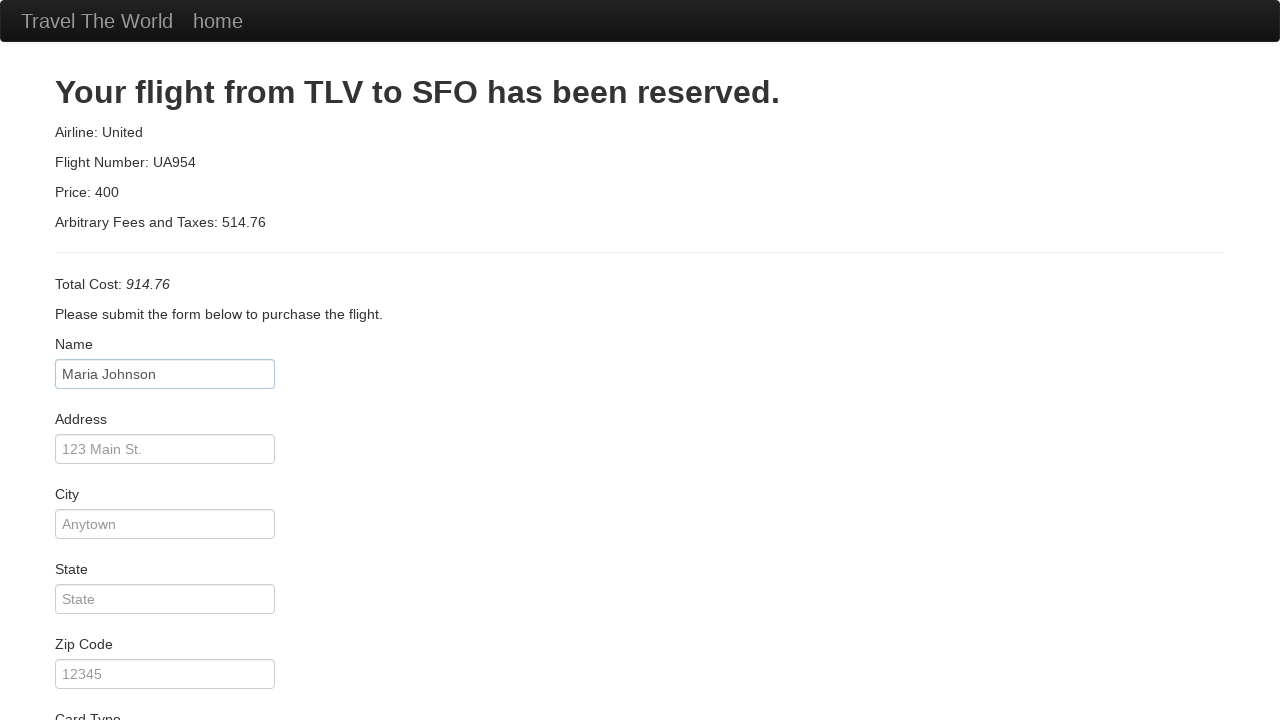

Entered passenger address '#456 Oak Avenue' on input[placeholder='123 Main St.']
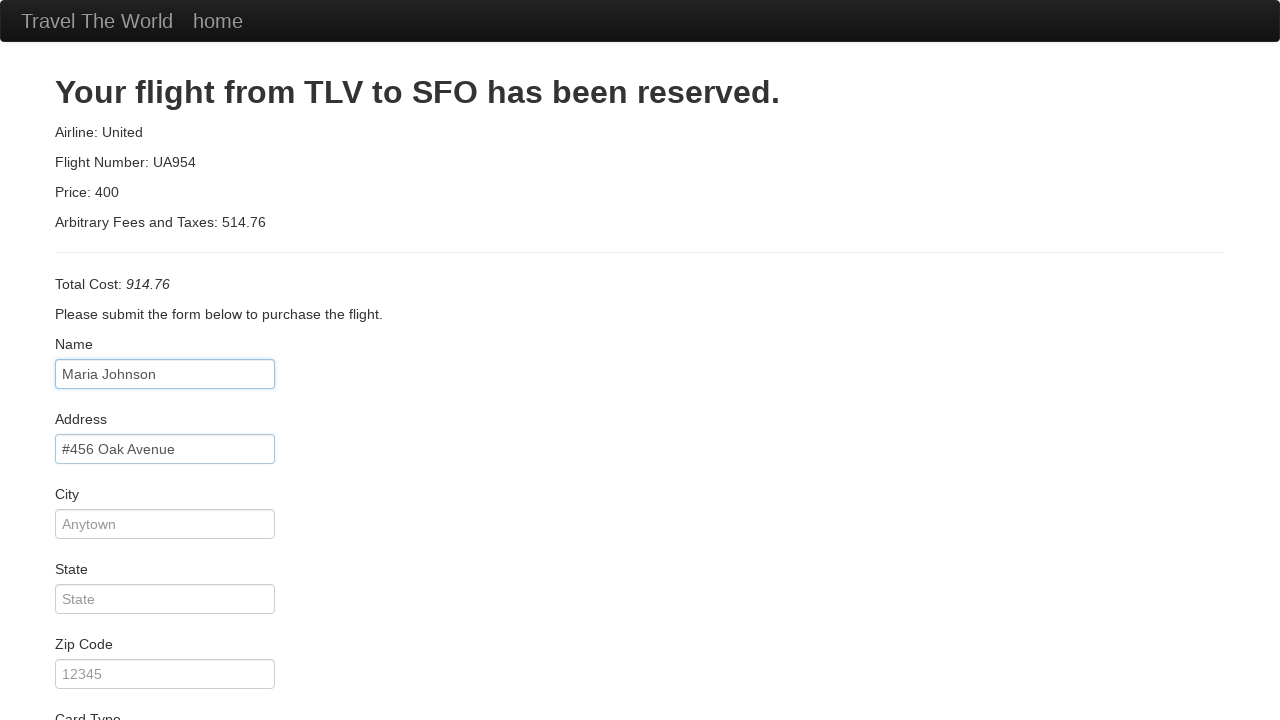

Entered passenger city 'Austin' on input[placeholder='Anytown']
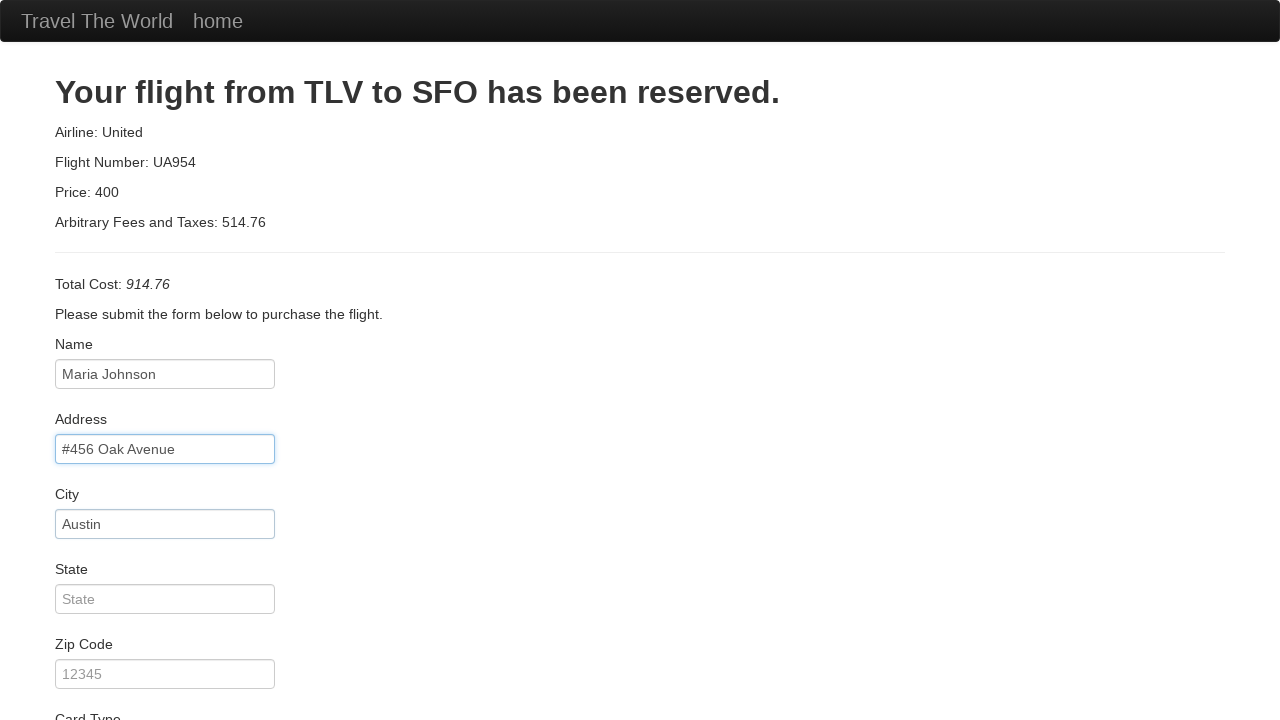

Entered passenger state 'Texas' on input[placeholder='State']
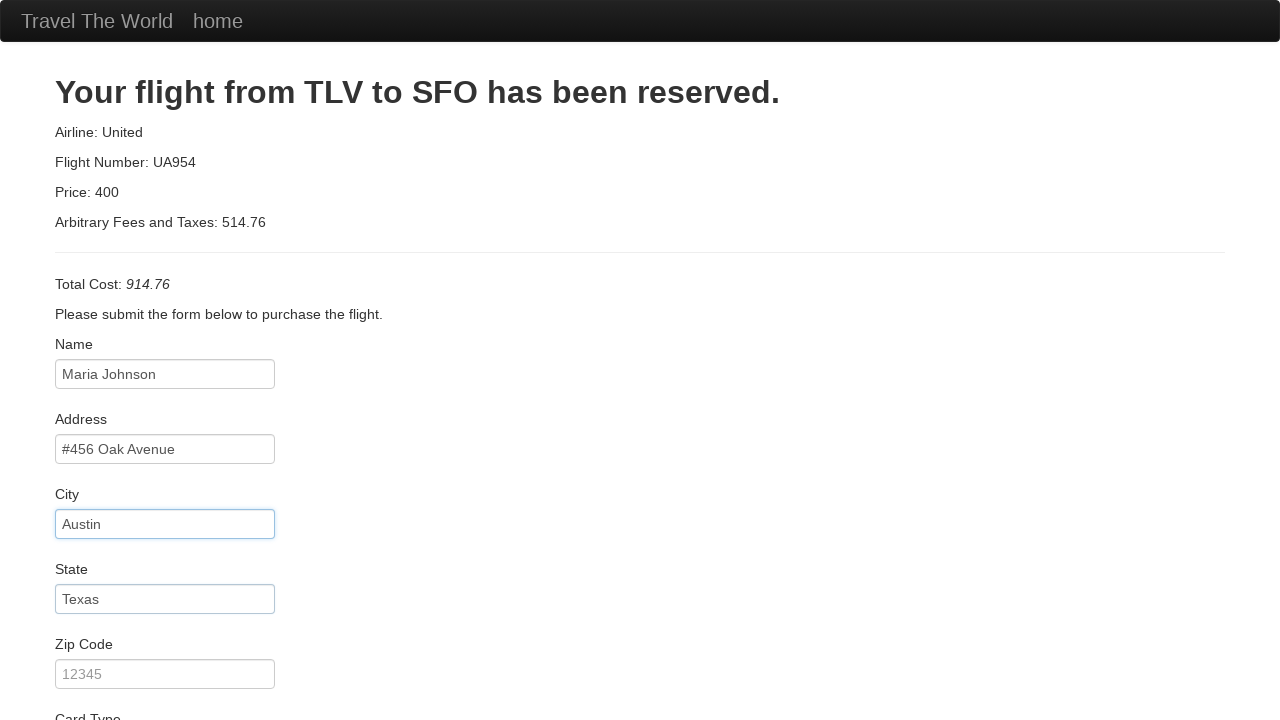

Entered credit card number on input[placeholder='Credit Card Number']
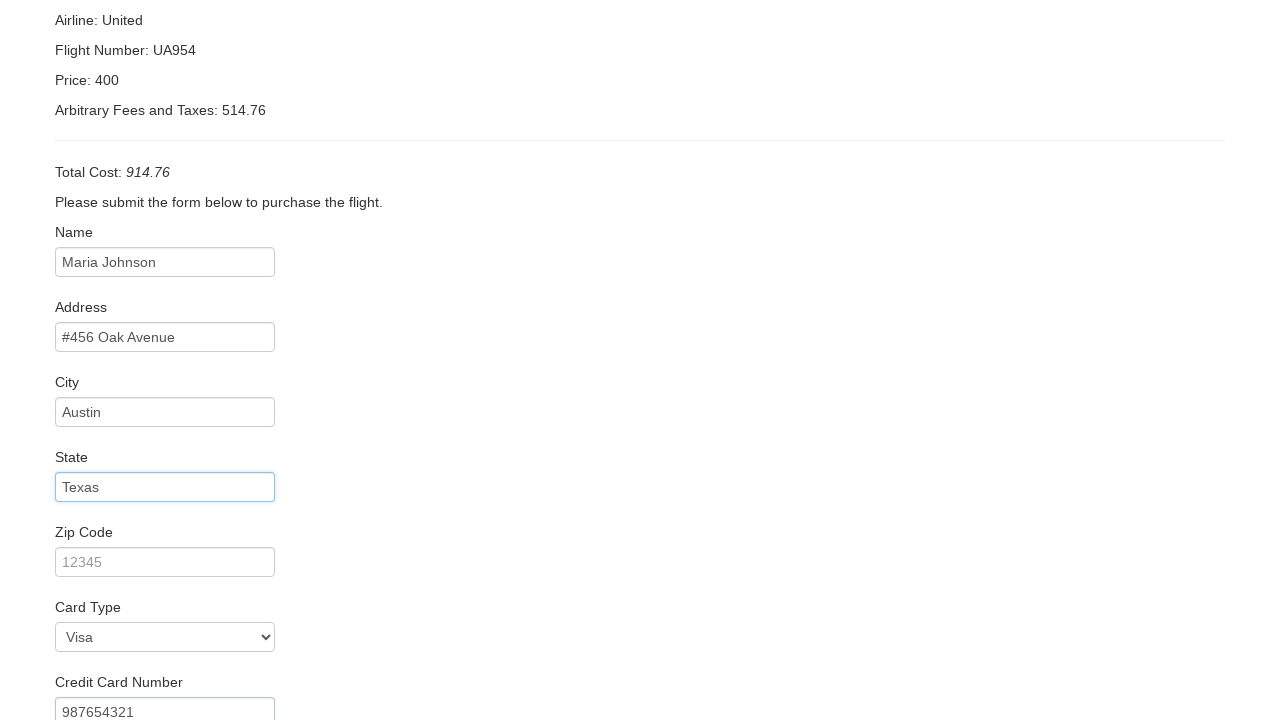

Entered cardholder name 'MARIA JOHNSON' on input[placeholder='John Smith']
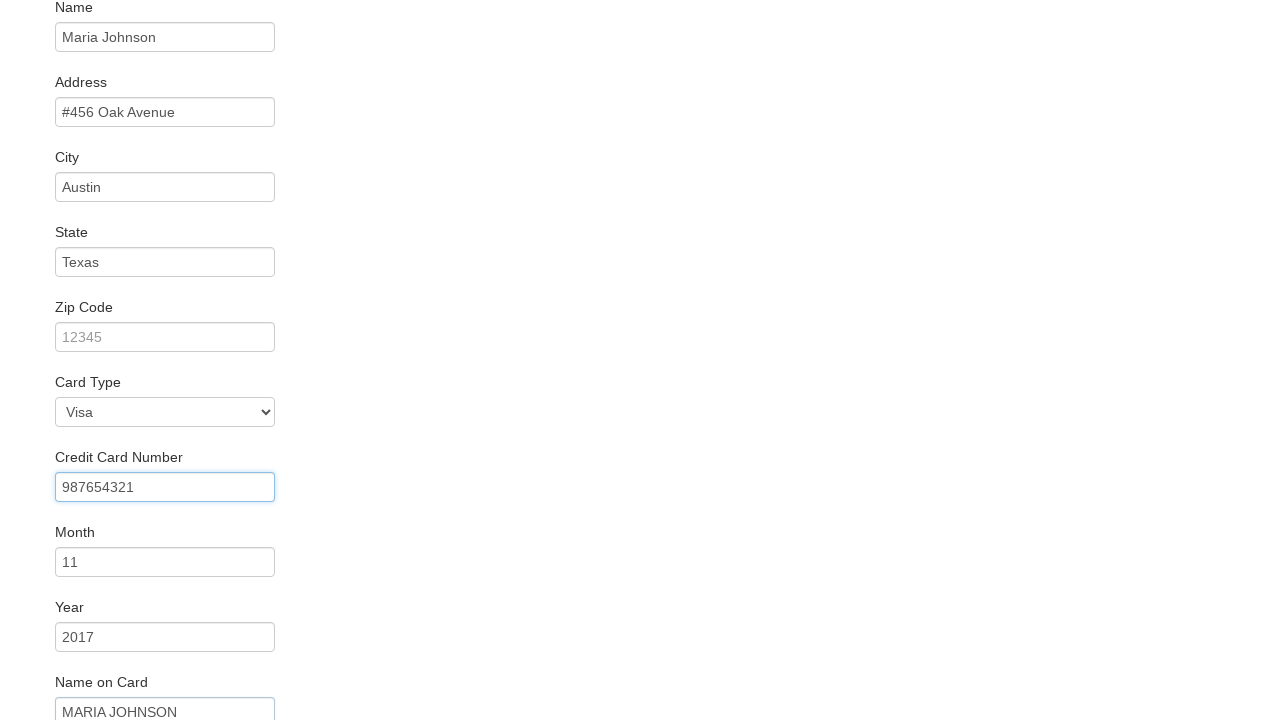

Checked 'Remember Me' checkbox at (62, 656) on #rememberMe
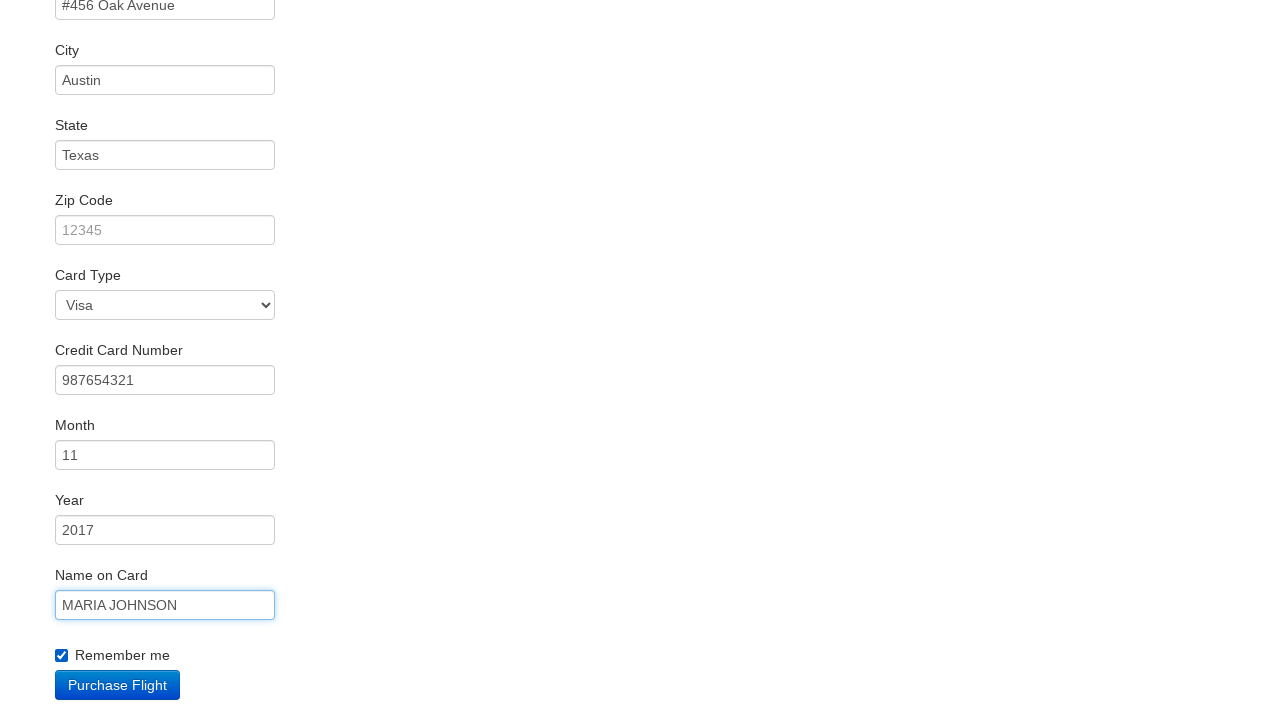

Clicked 'Purchase Flight' button to complete booking at (118, 685) on input[value='Purchase Flight']
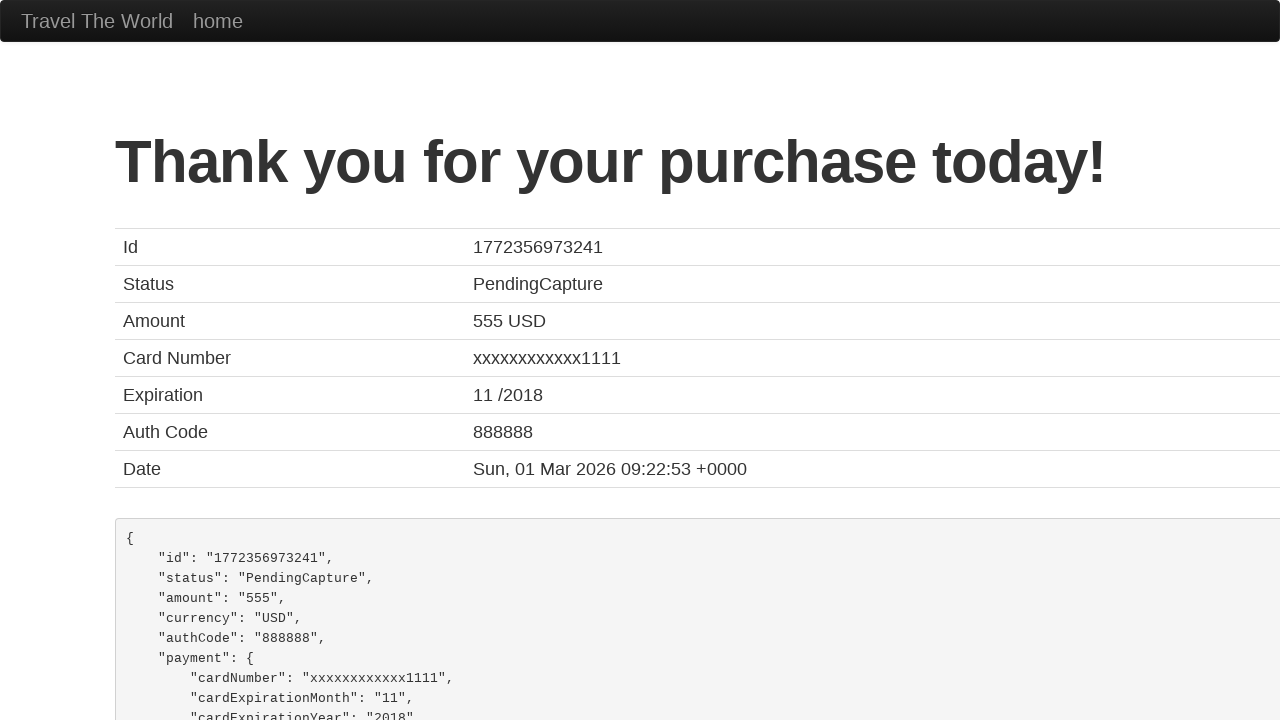

Flight booking confirmed - confirmation page loaded
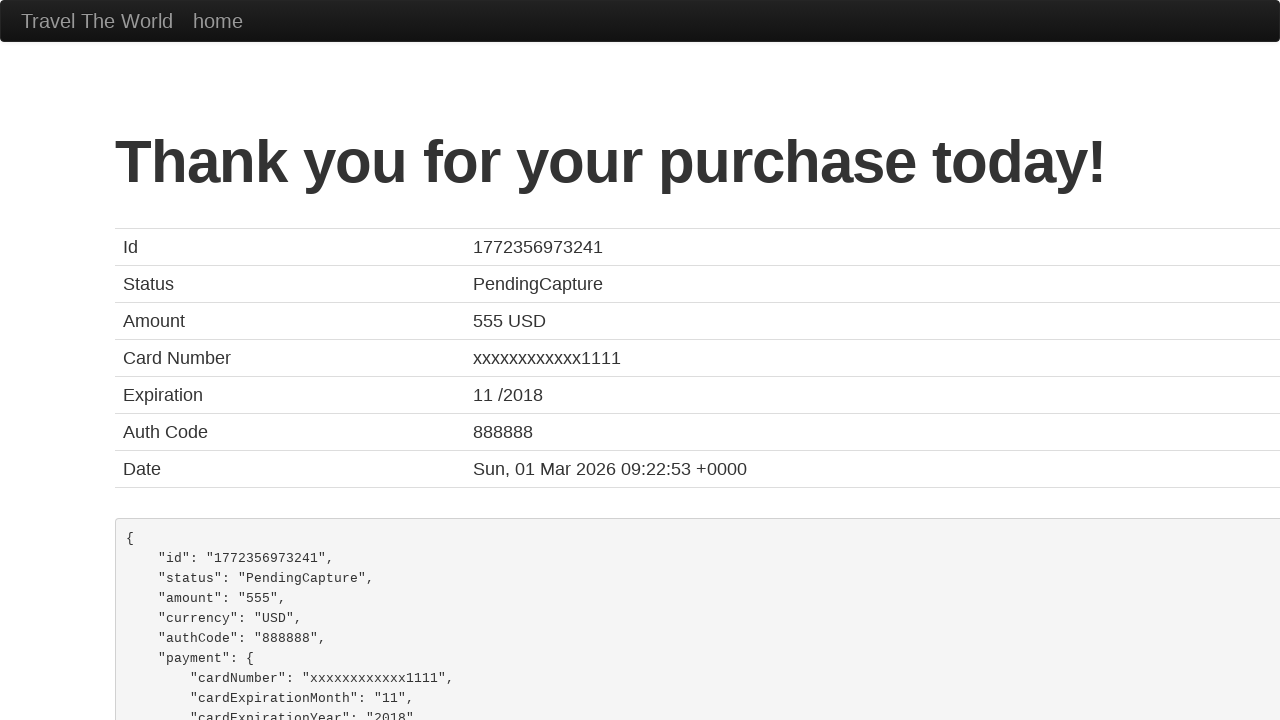

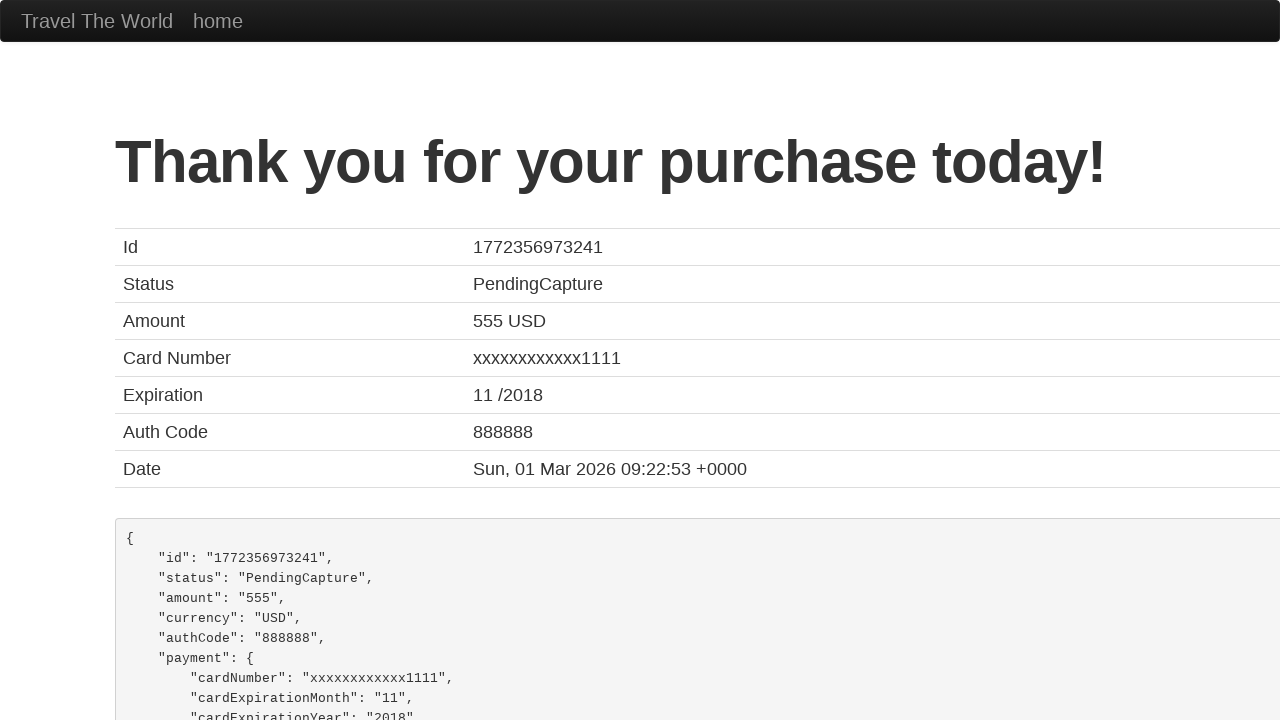